Tests hovering over the registration link on the login page to verify hover interactions work correctly.

Starting URL: https://nikita-filonov.github.io/qa-automation-engineer-ui-course/#/auth/login

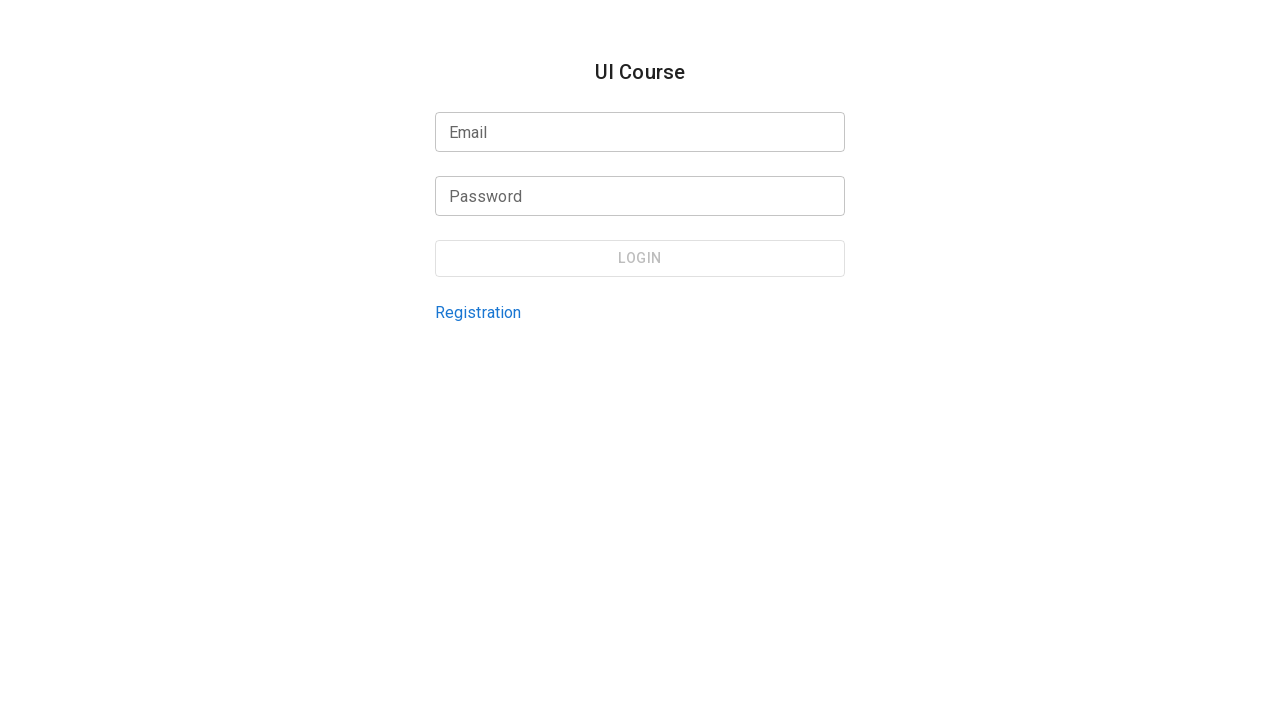

Located registration link element on login page
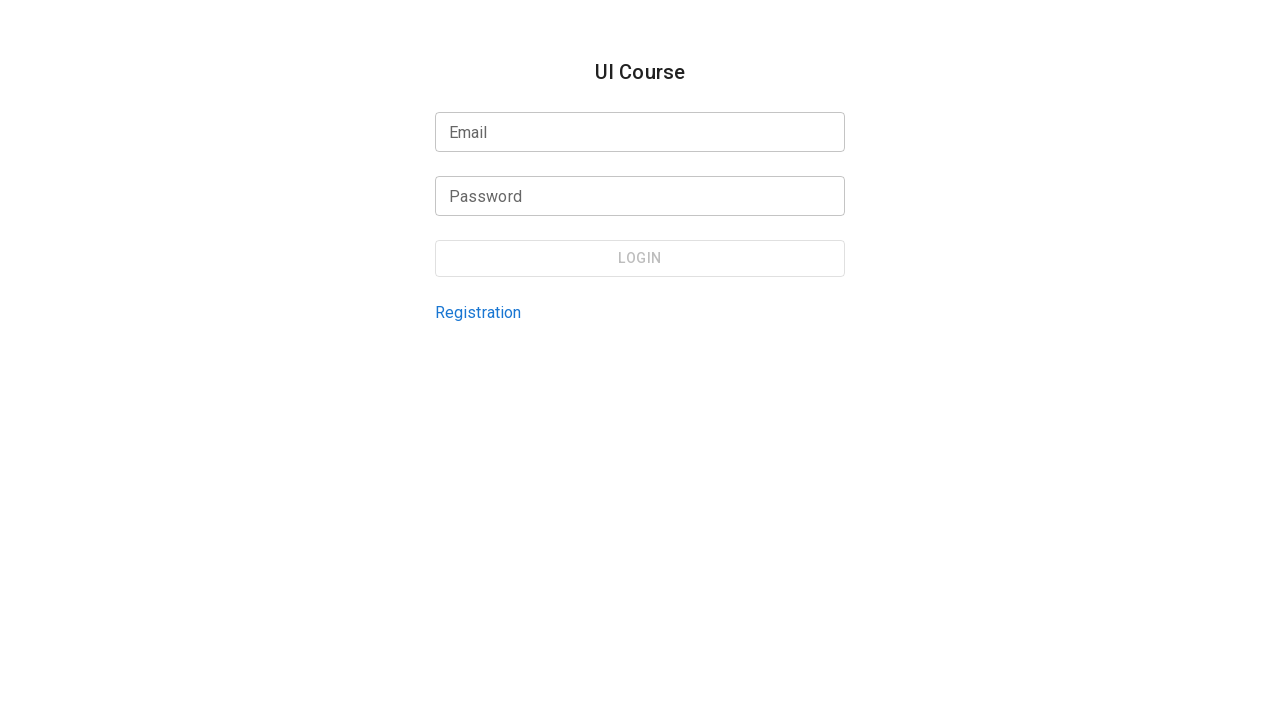

Hovered over registration link to trigger hover interaction at (478, 312) on internal:testid=[data-testid="login-page-registration-link"s]
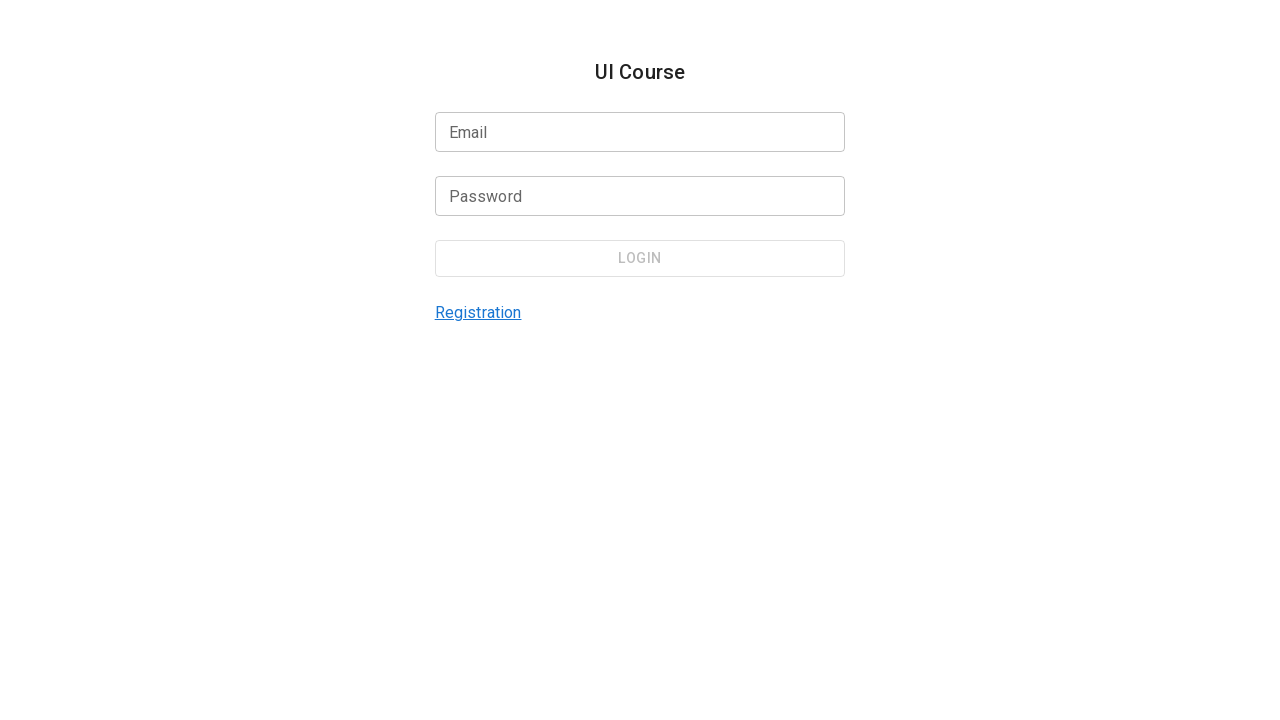

Waited 2 seconds to observe hover effect
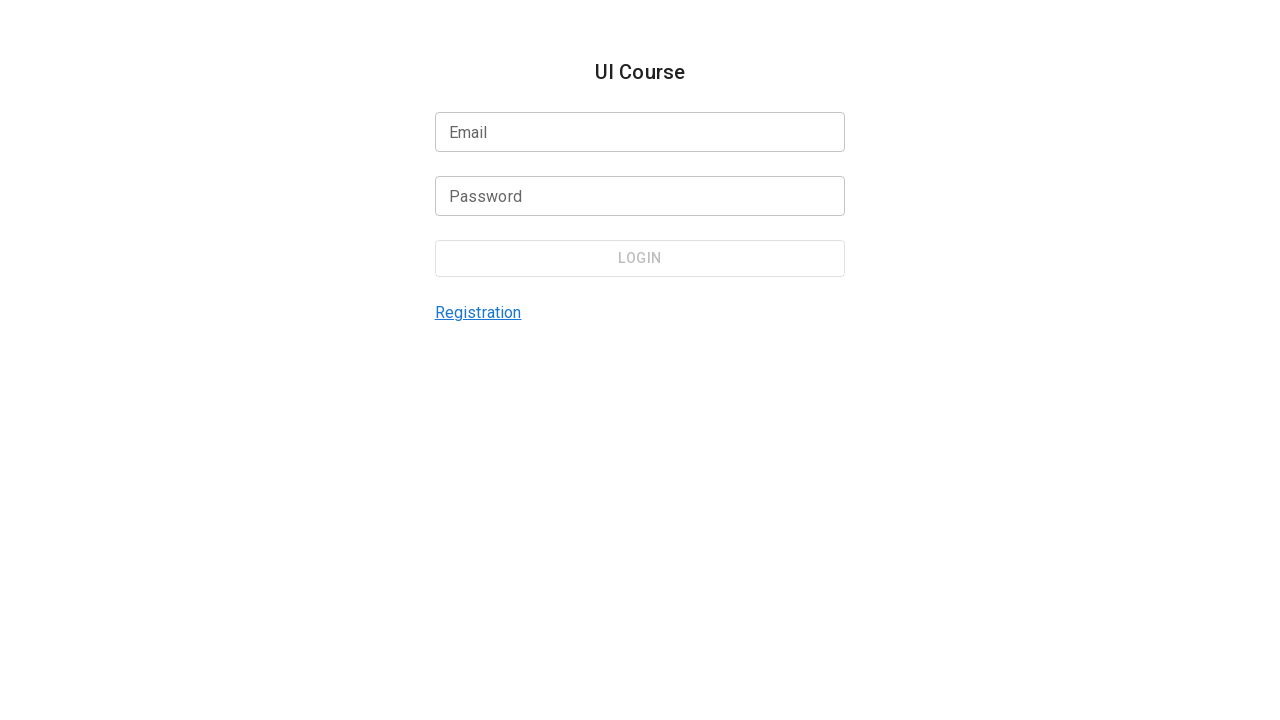

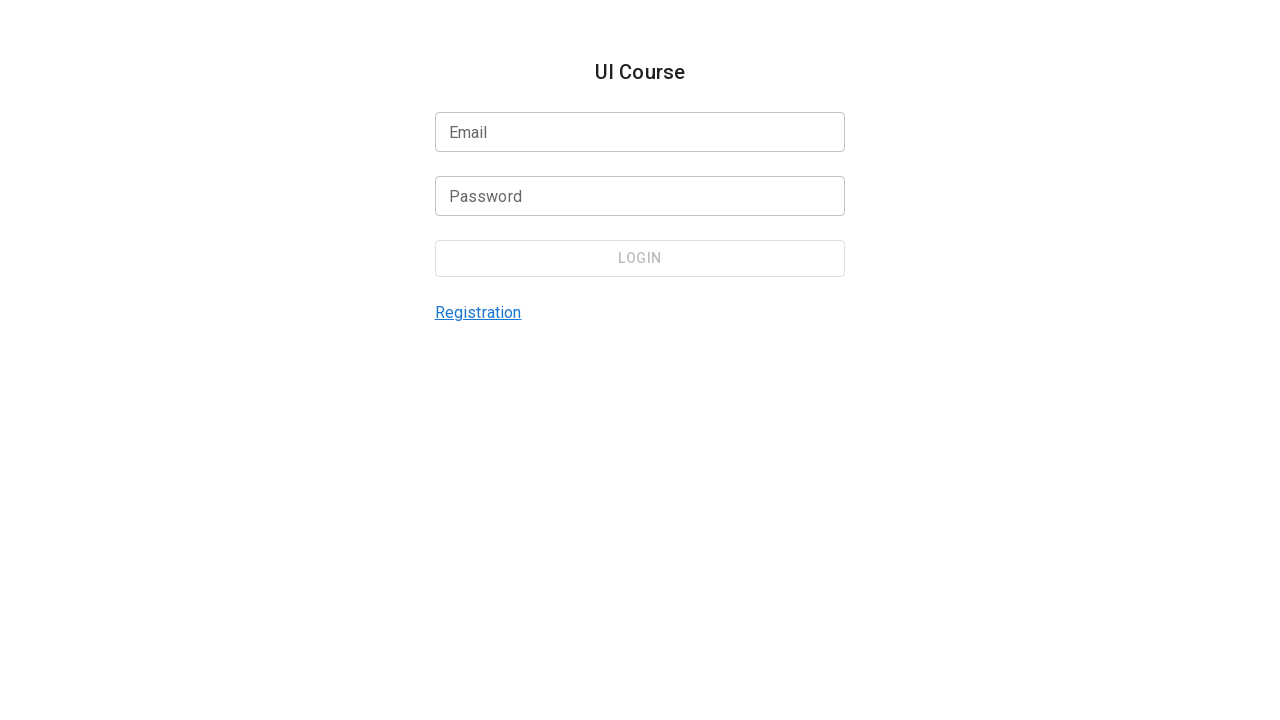